Tests window handling by navigating to a page with multiple windows, opening a new window, and switching between parent and child windows to verify content

Starting URL: https://the-internet.herokuapp.com

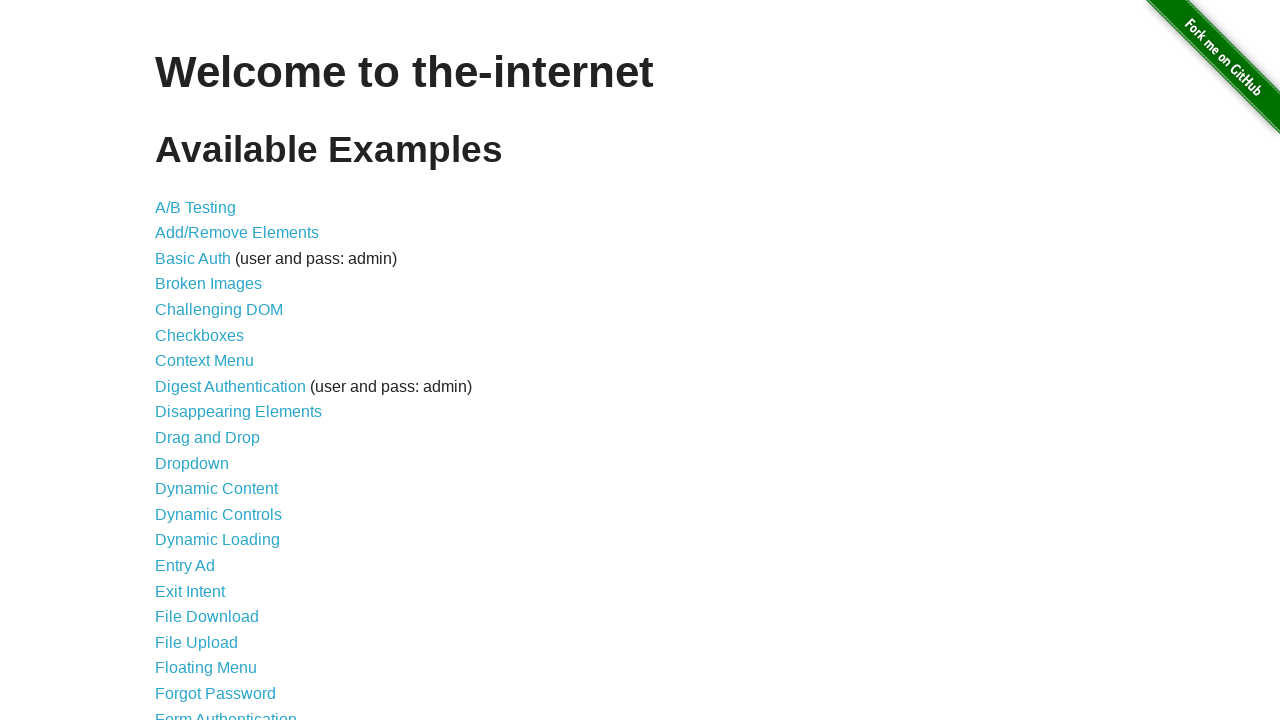

Clicked on Multiple Windows link at (218, 369) on text=Multiple Windows
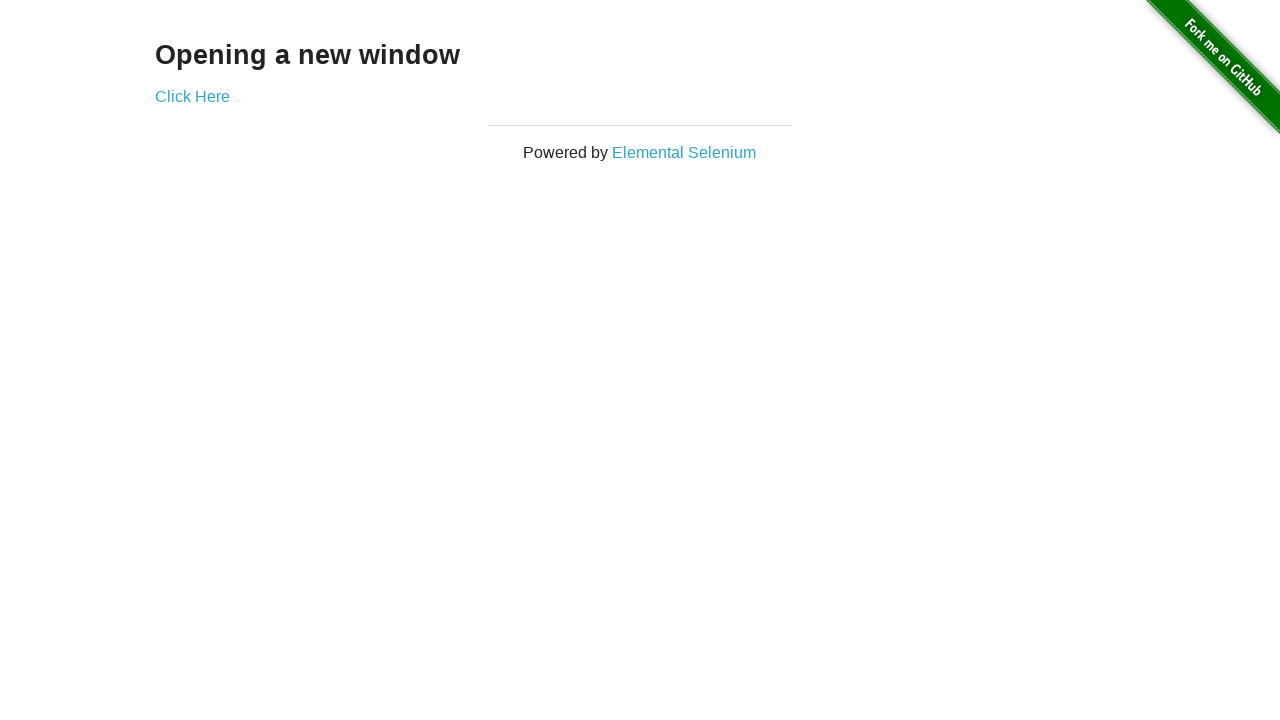

Clicked 'Click Here' button to open new window at (192, 96) on text=Click Here
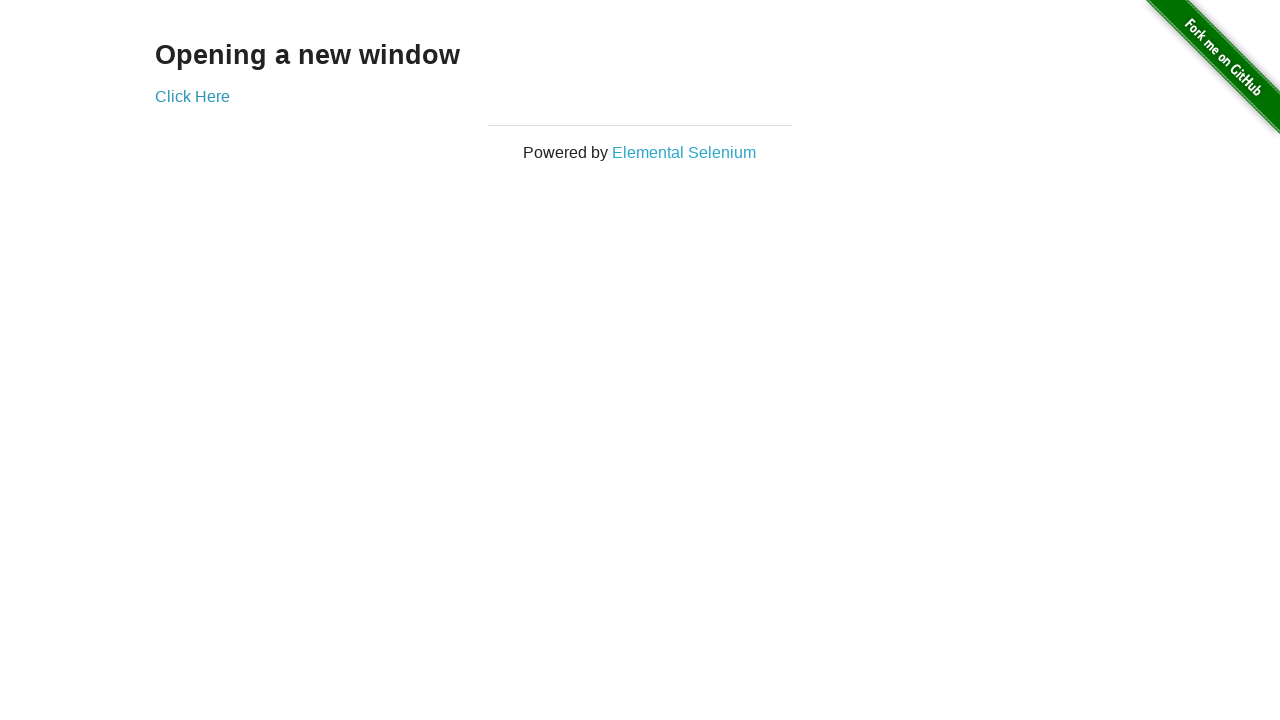

New child window opened and captured
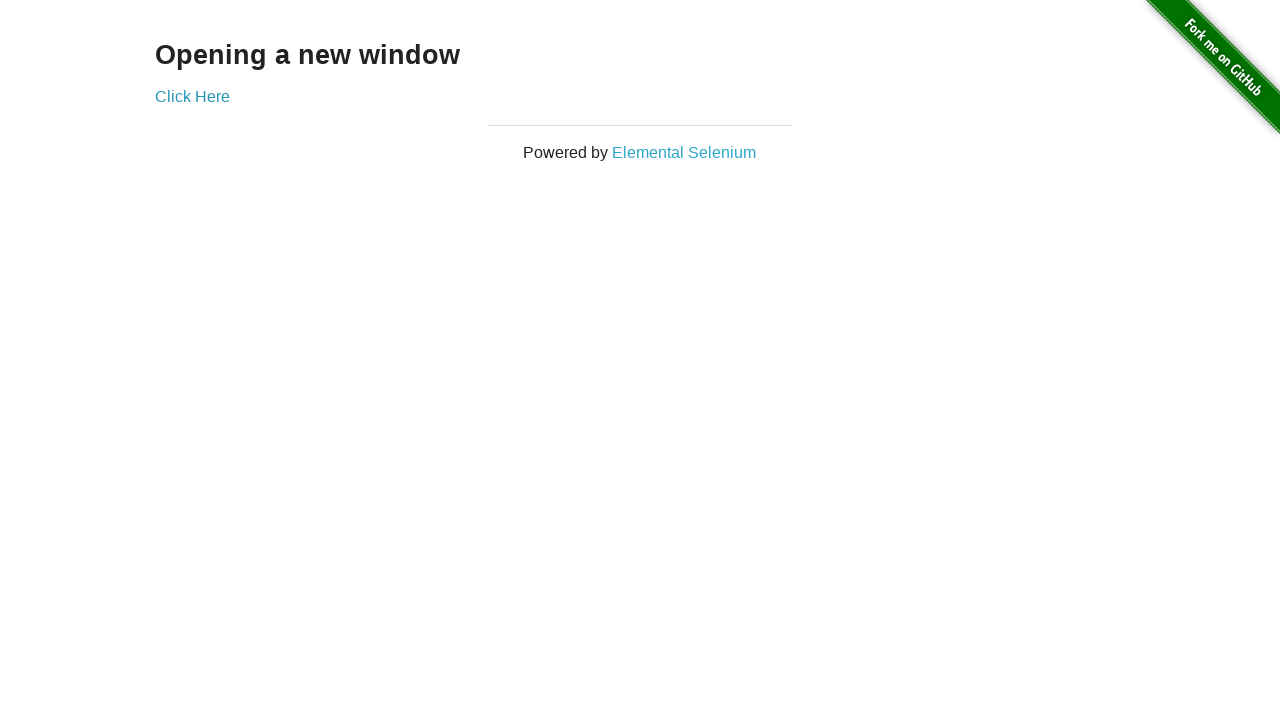

Retrieved text from child window: 'New Window'
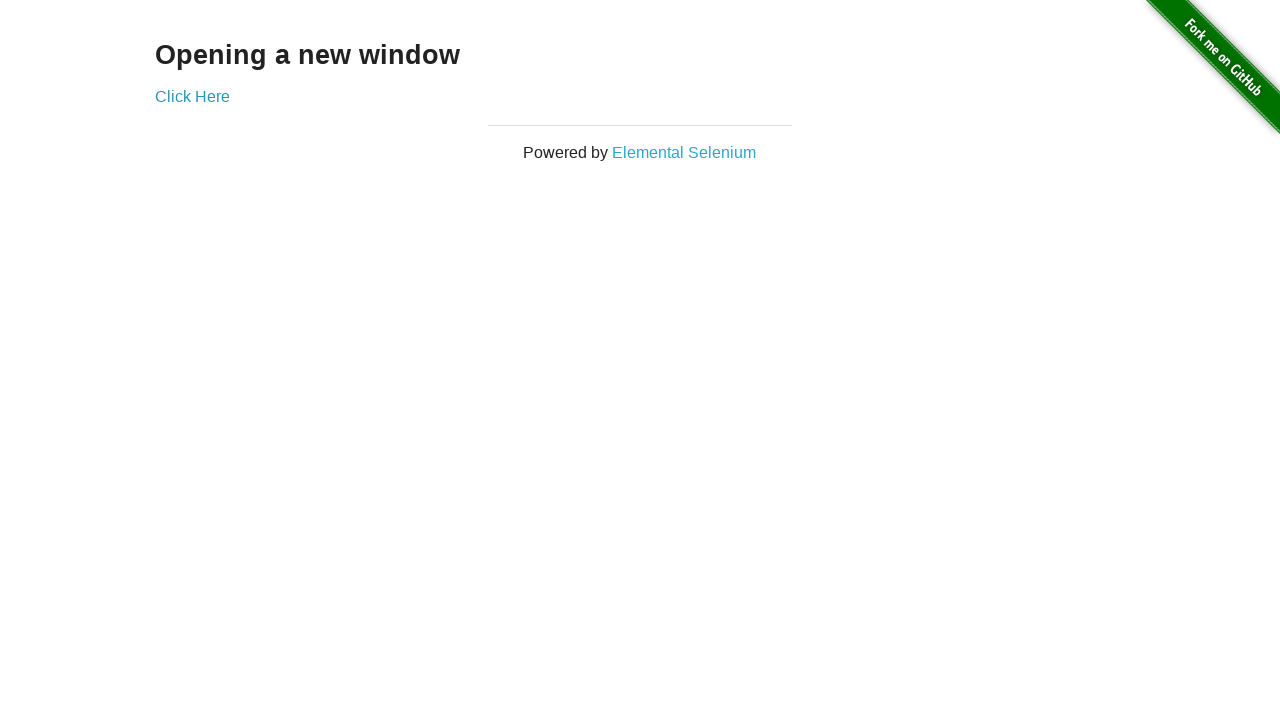

Retrieved text from parent window: 'Opening a new window'
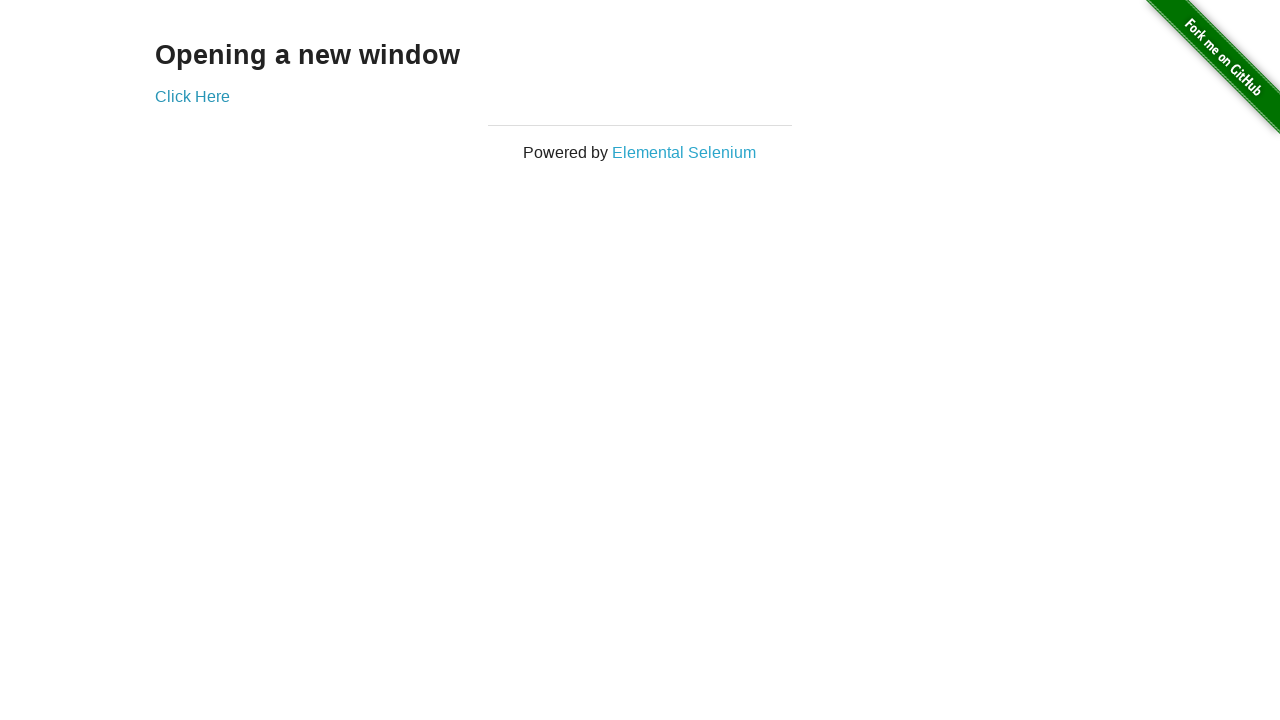

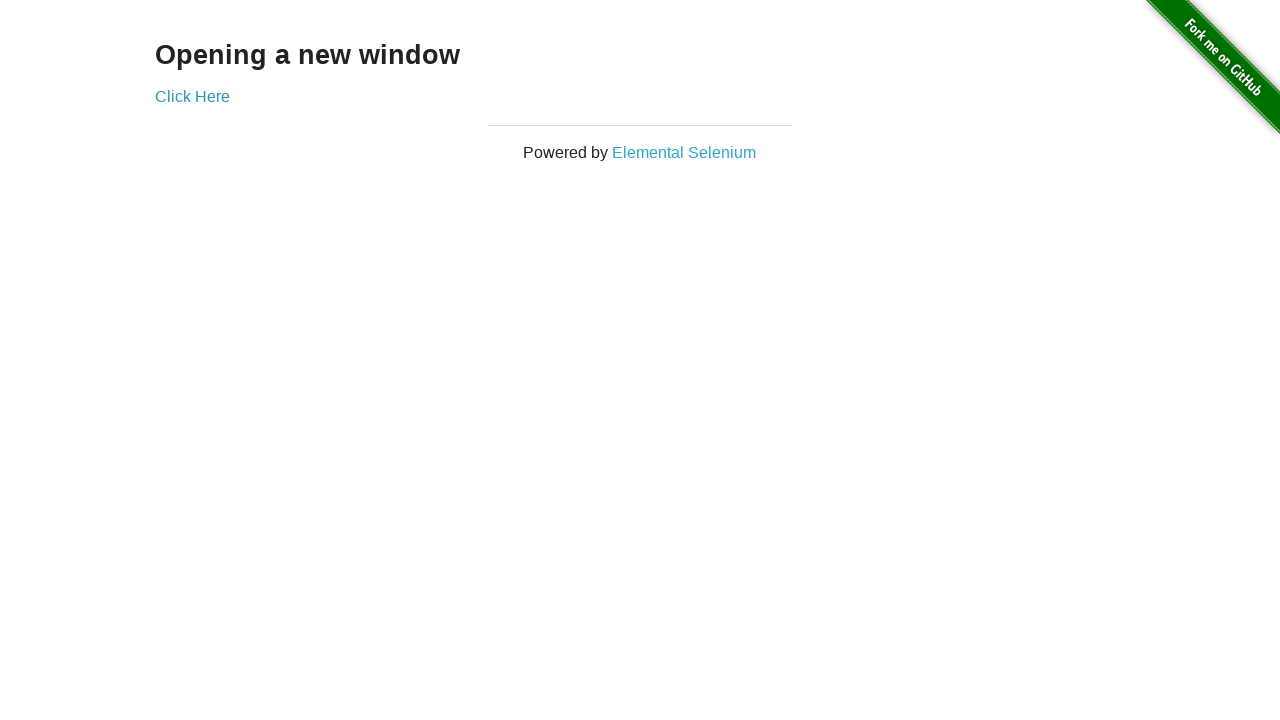